Clicks on demo site link and verifies navigation to demoqa.com in new tab

Starting URL: https://www.toolsqa.com/selenium-training/

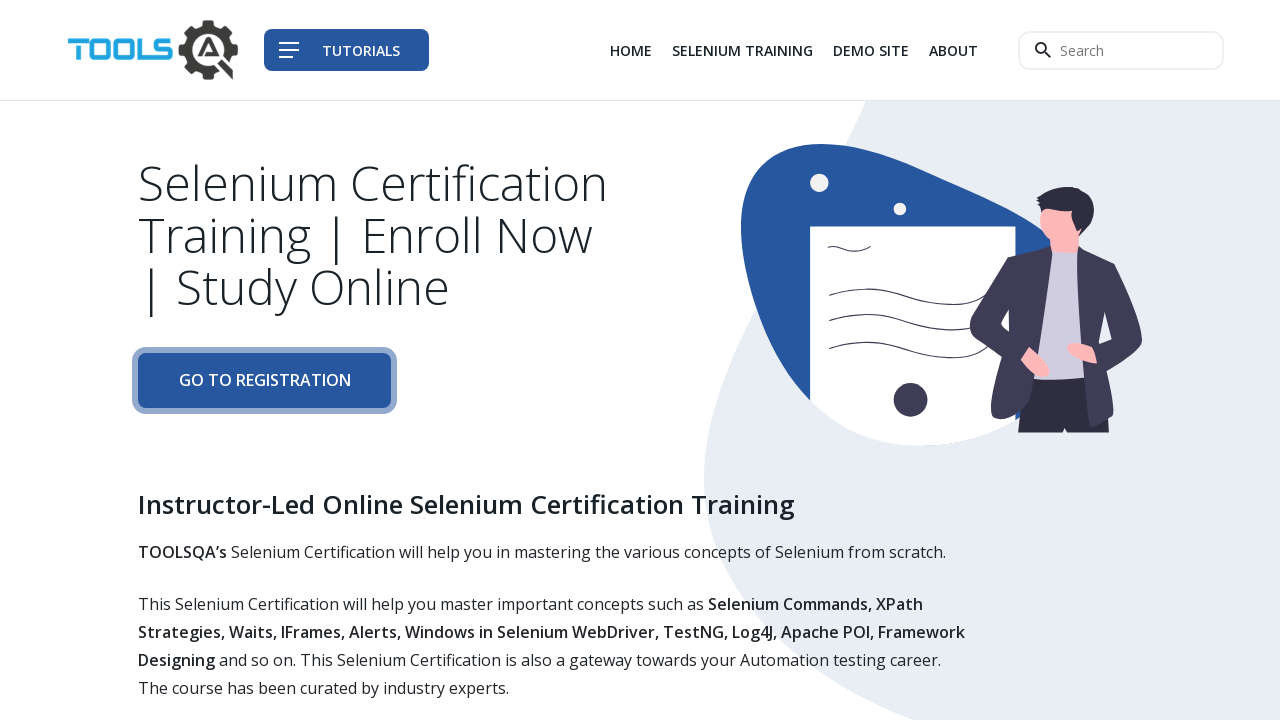

Clicked on demo site link in 3rd list item at (871, 50) on div.col-auto li:nth-child(3) a
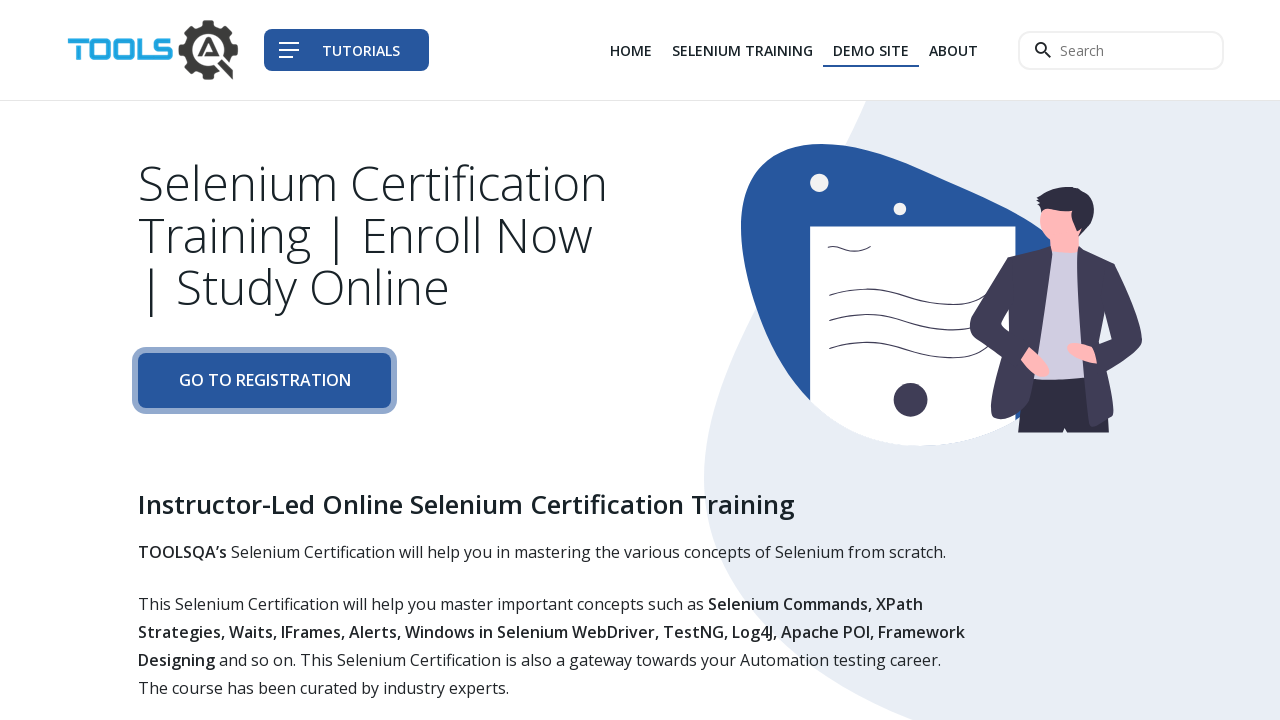

Switched to newly opened popup tab
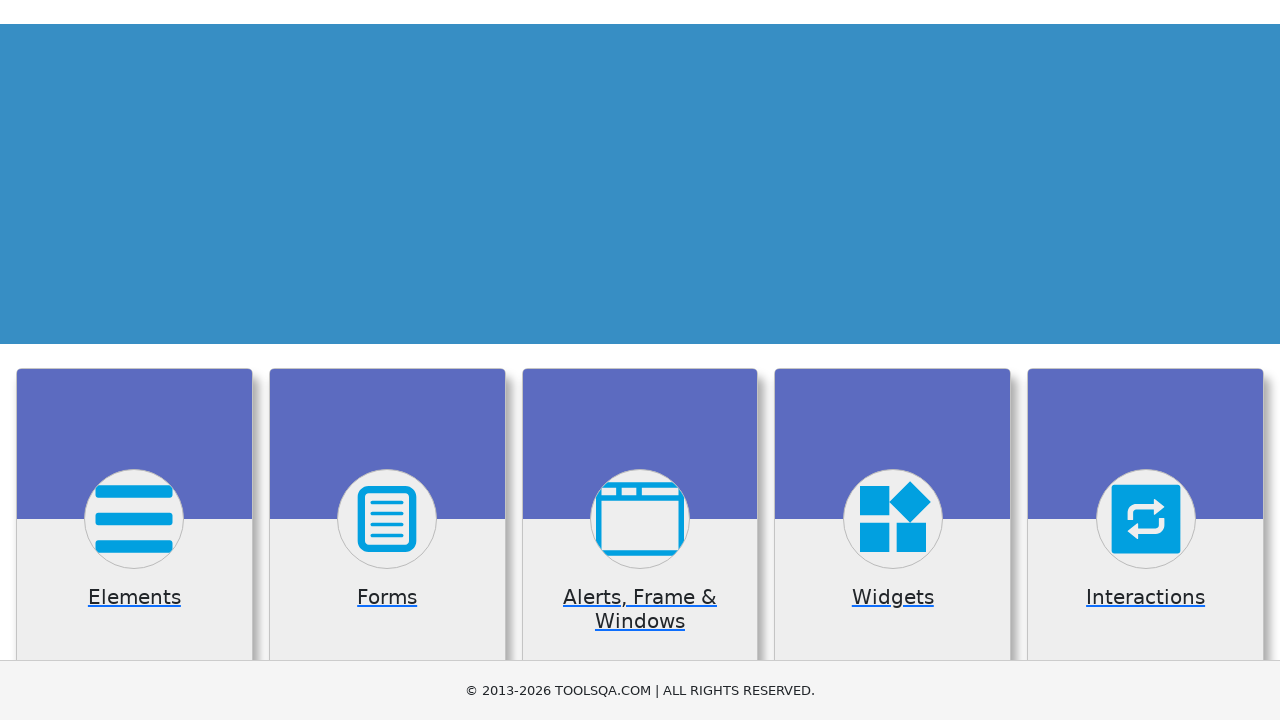

New page finished loading
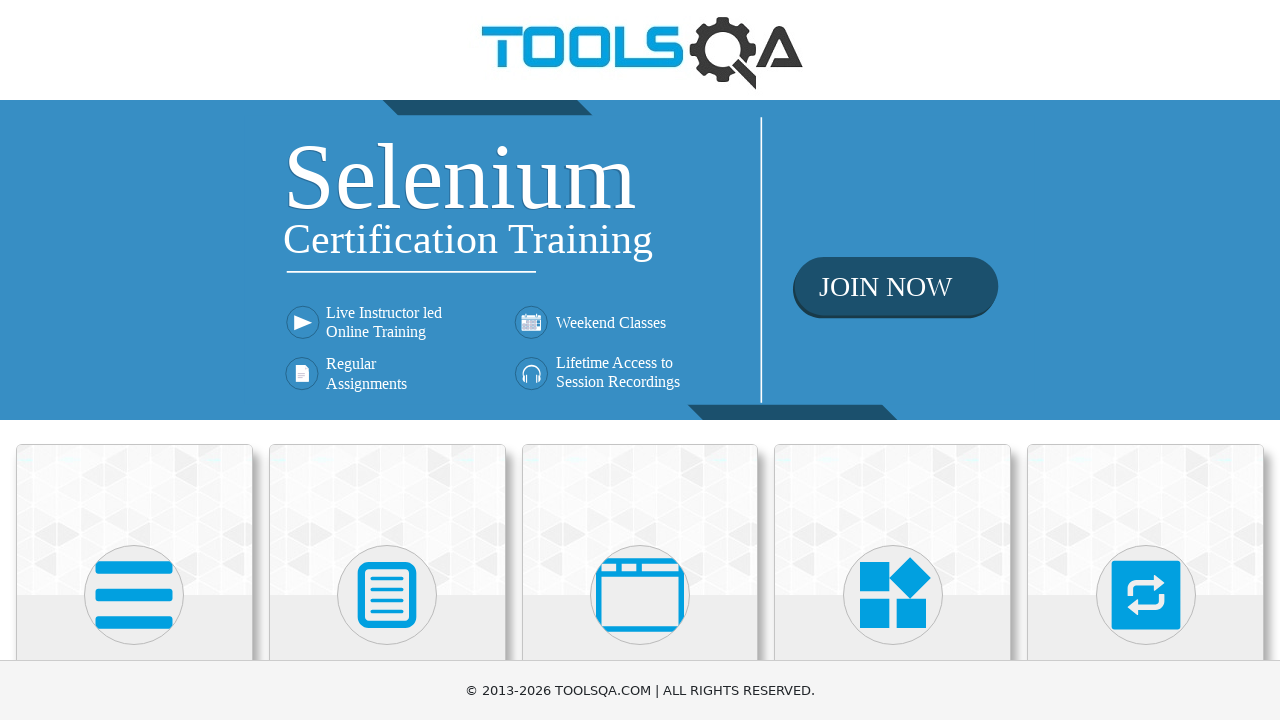

Verified navigation to demoqa.com in new tab
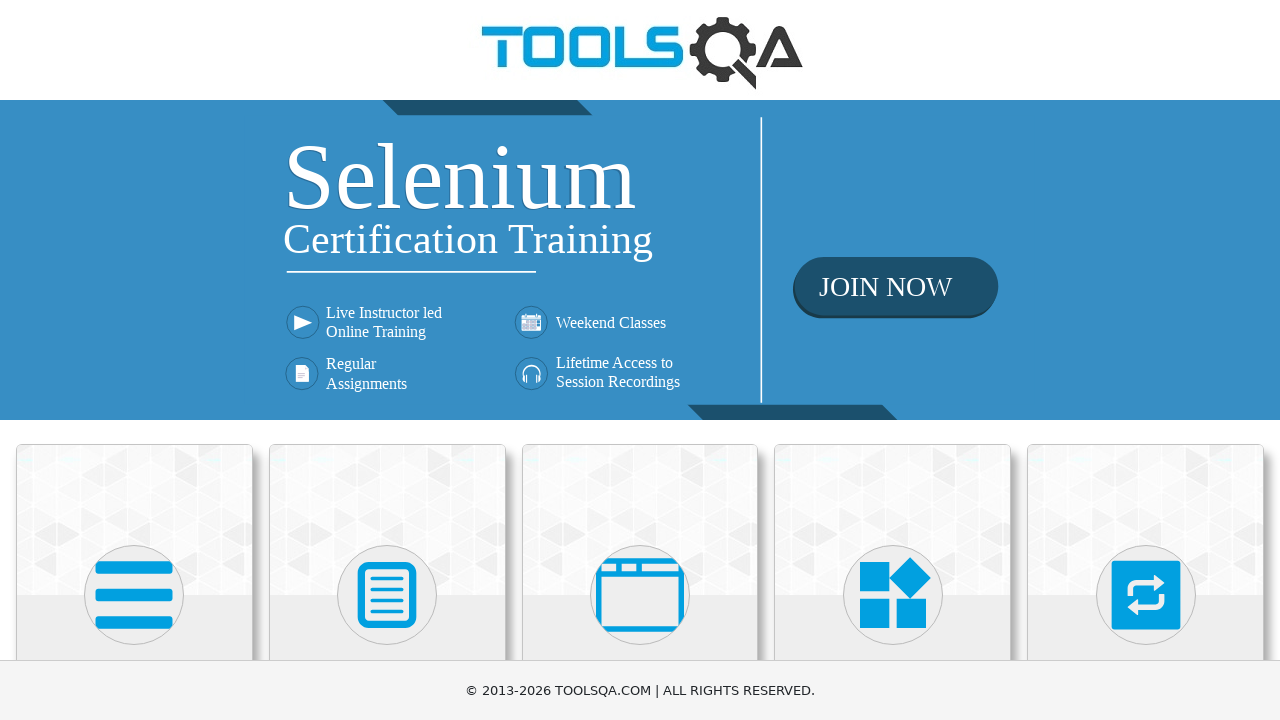

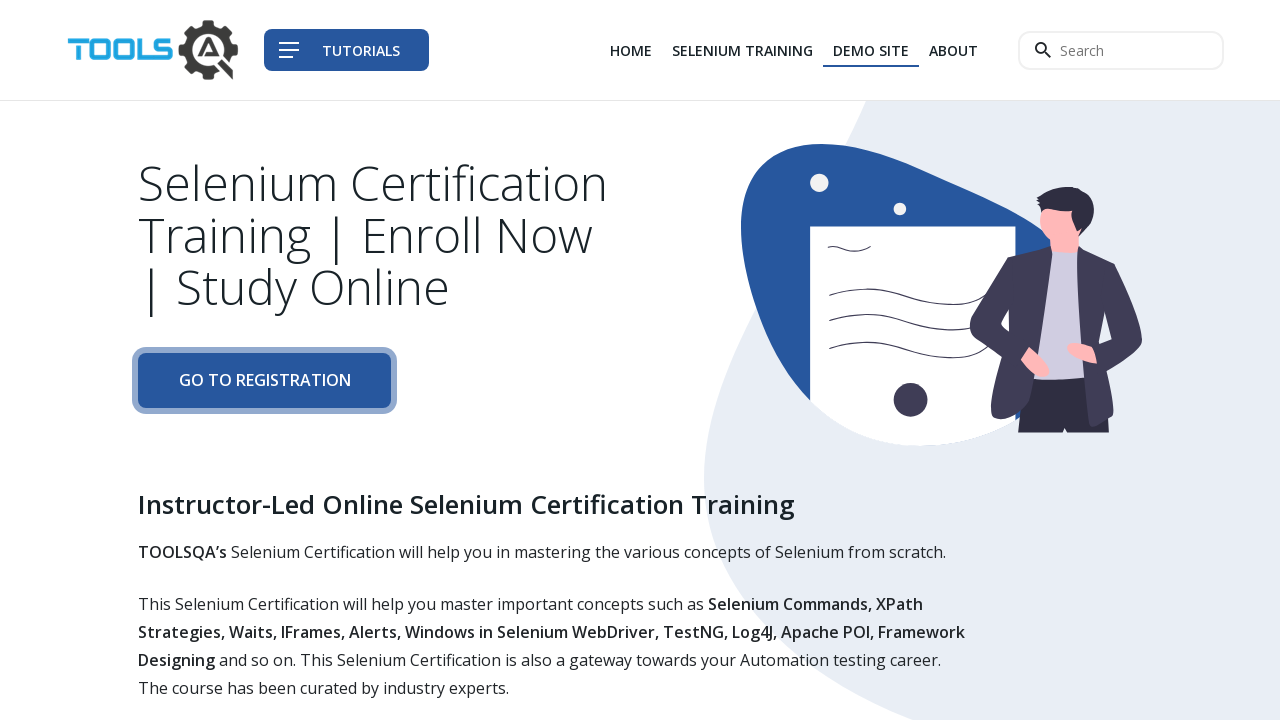